Tests login form validation by entering incorrect credentials and verifying the invalid credentials error message is displayed

Starting URL: https://www.saucedemo.com/

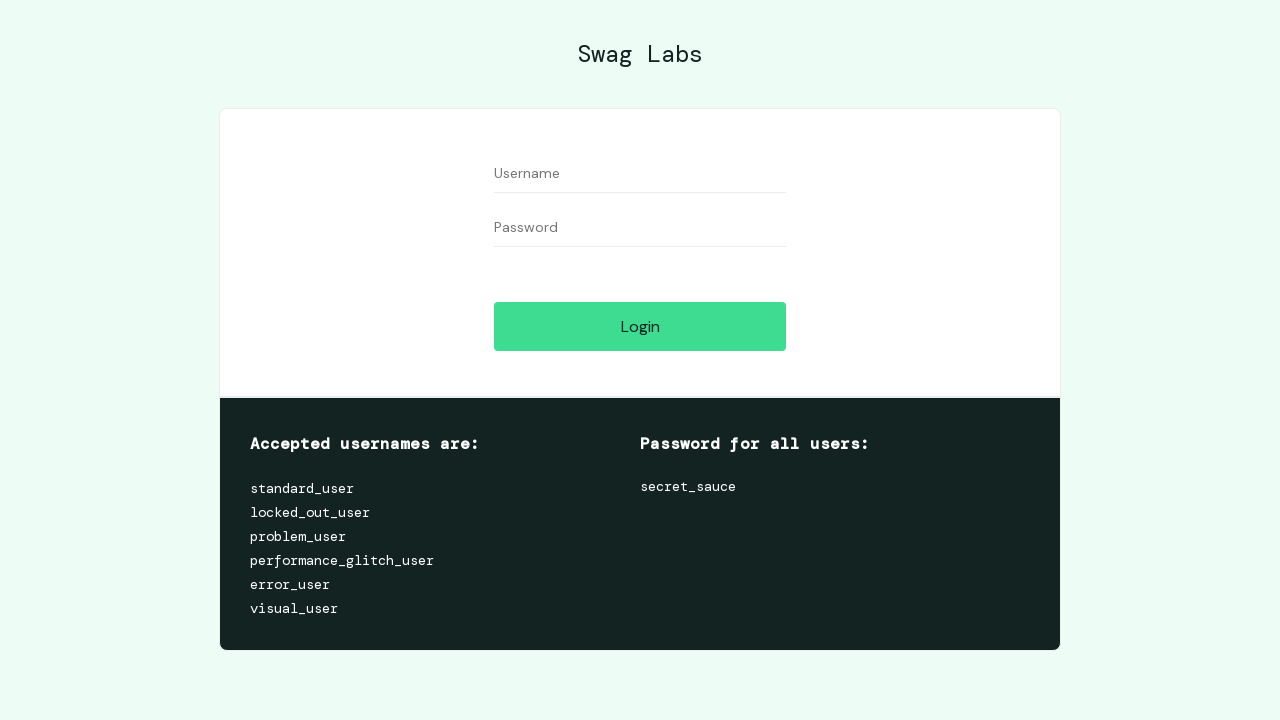

Filled username field with 'username' on #user-name
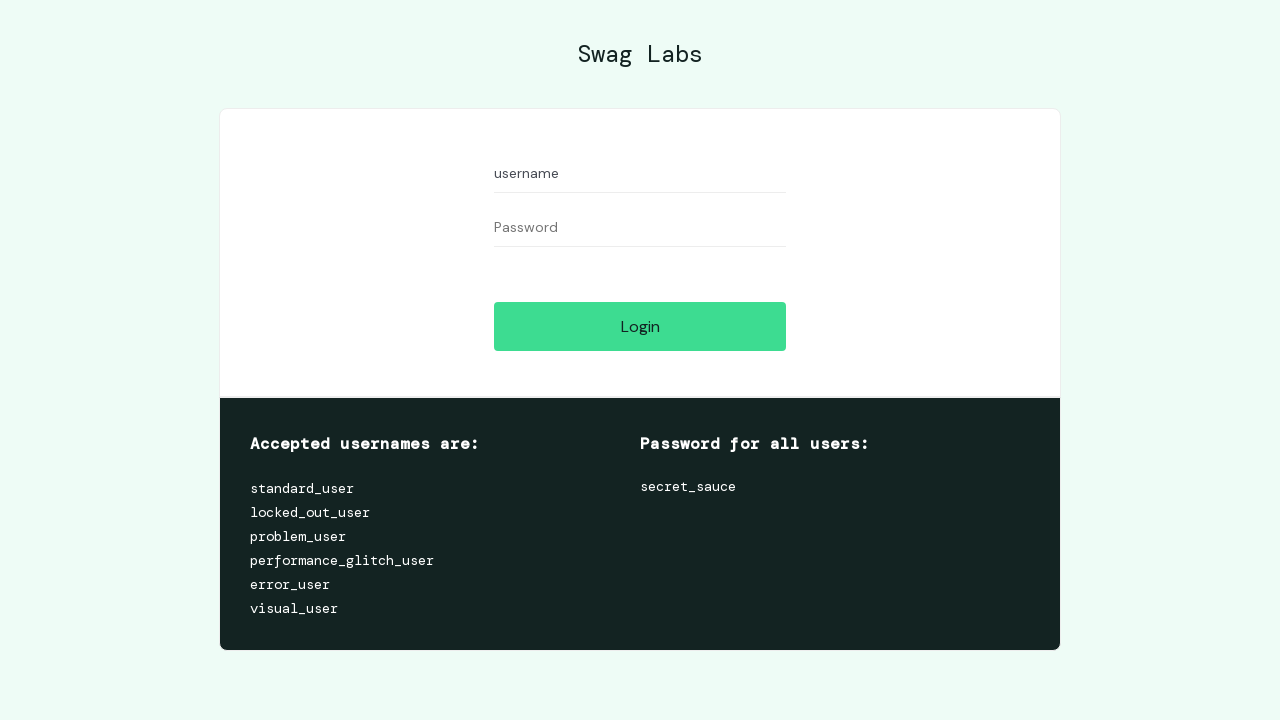

Filled password field with 'password' on #password
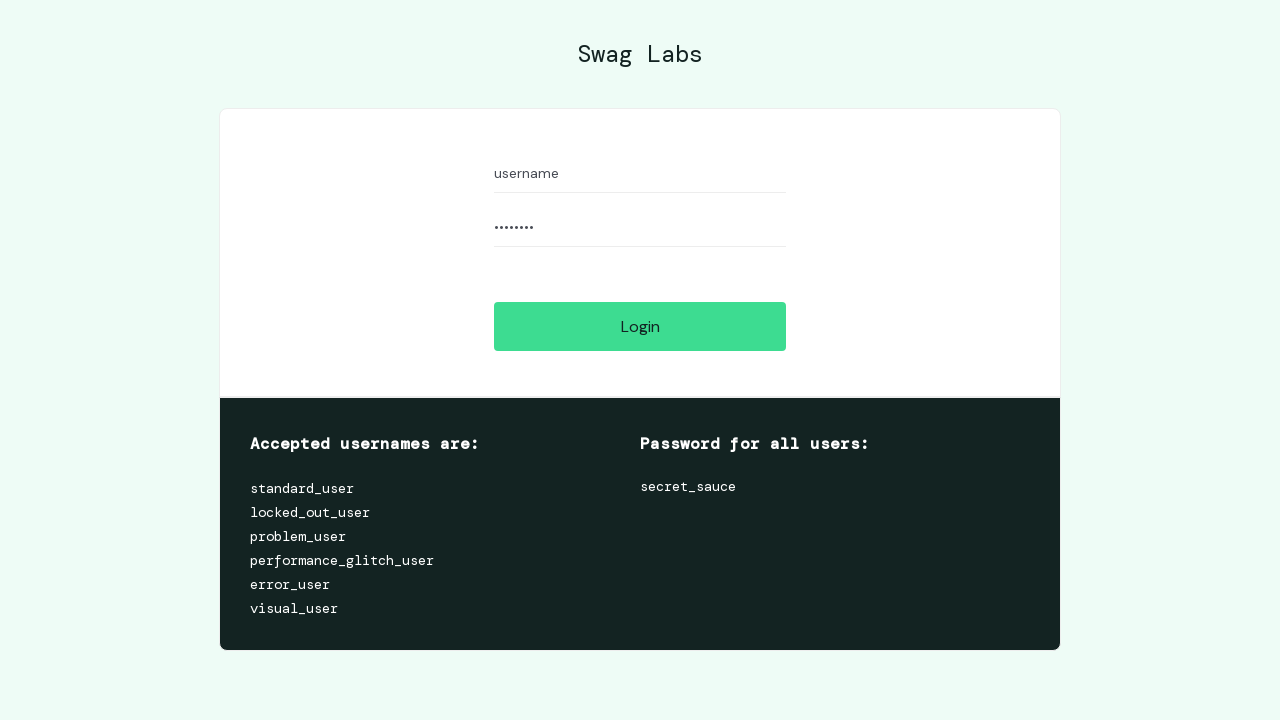

Clicked Login button to submit incorrect credentials at (640, 326) on [name='login-button']
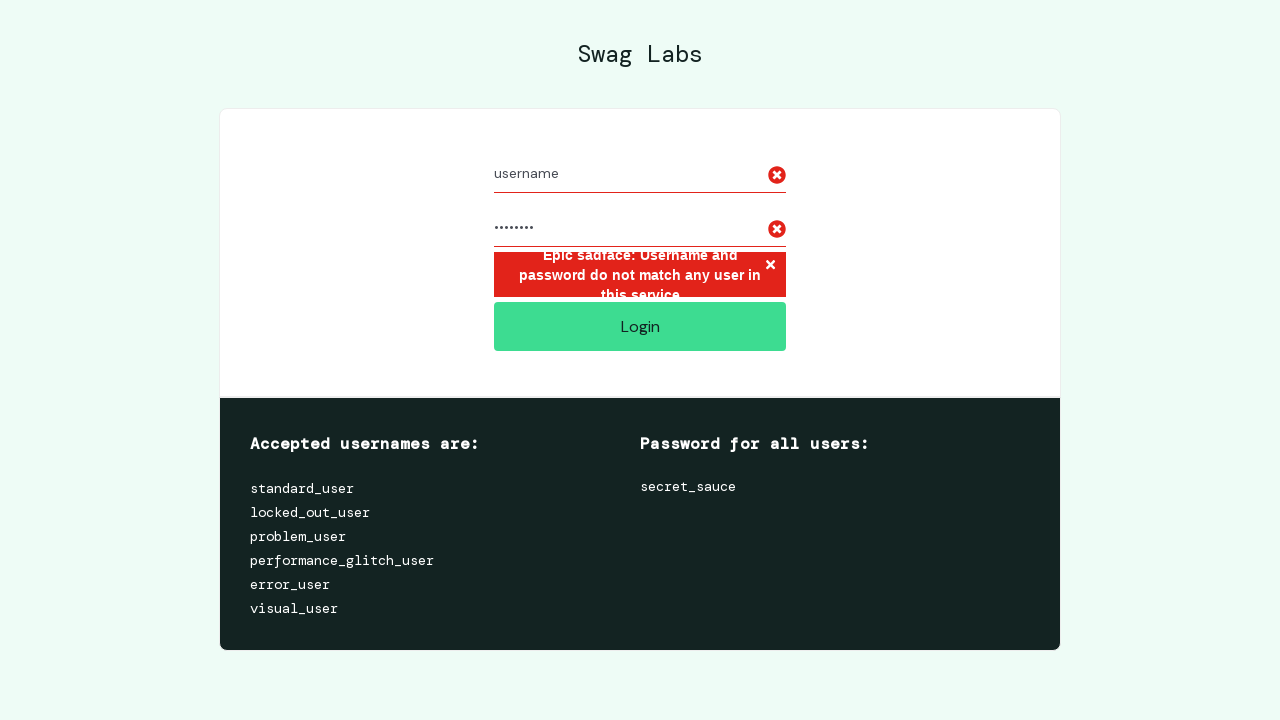

Invalid credentials error message displayed
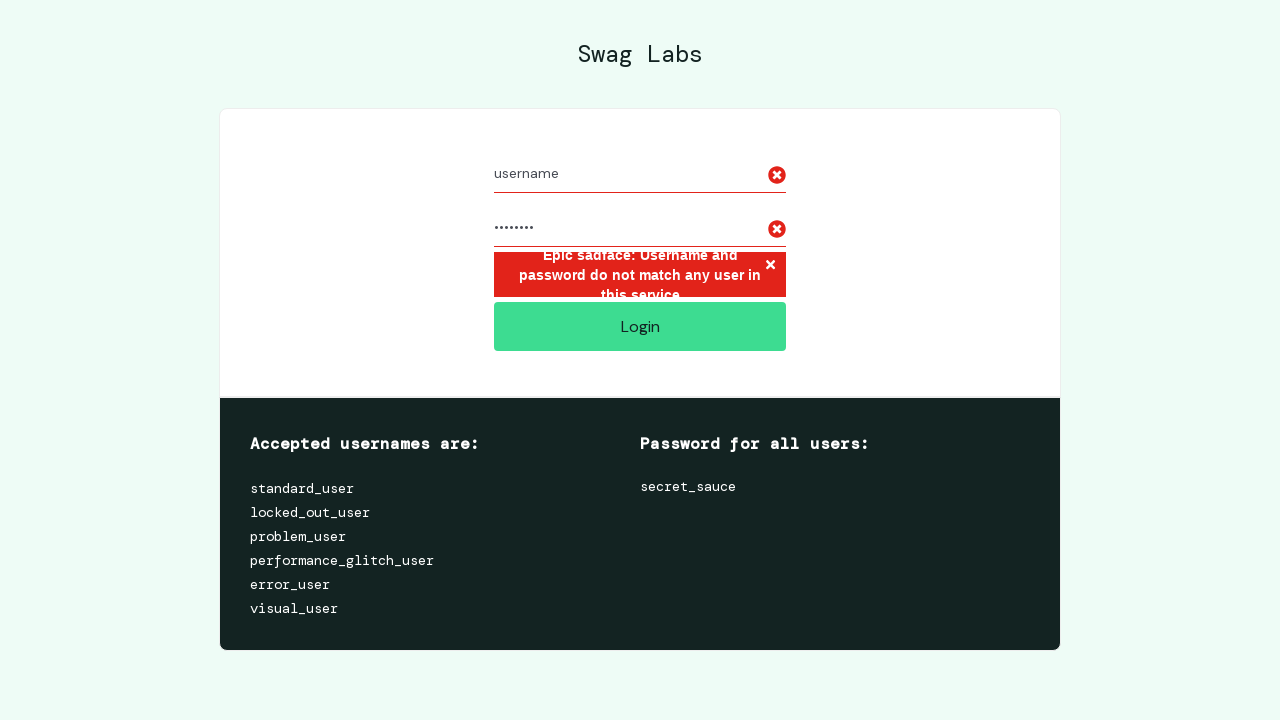

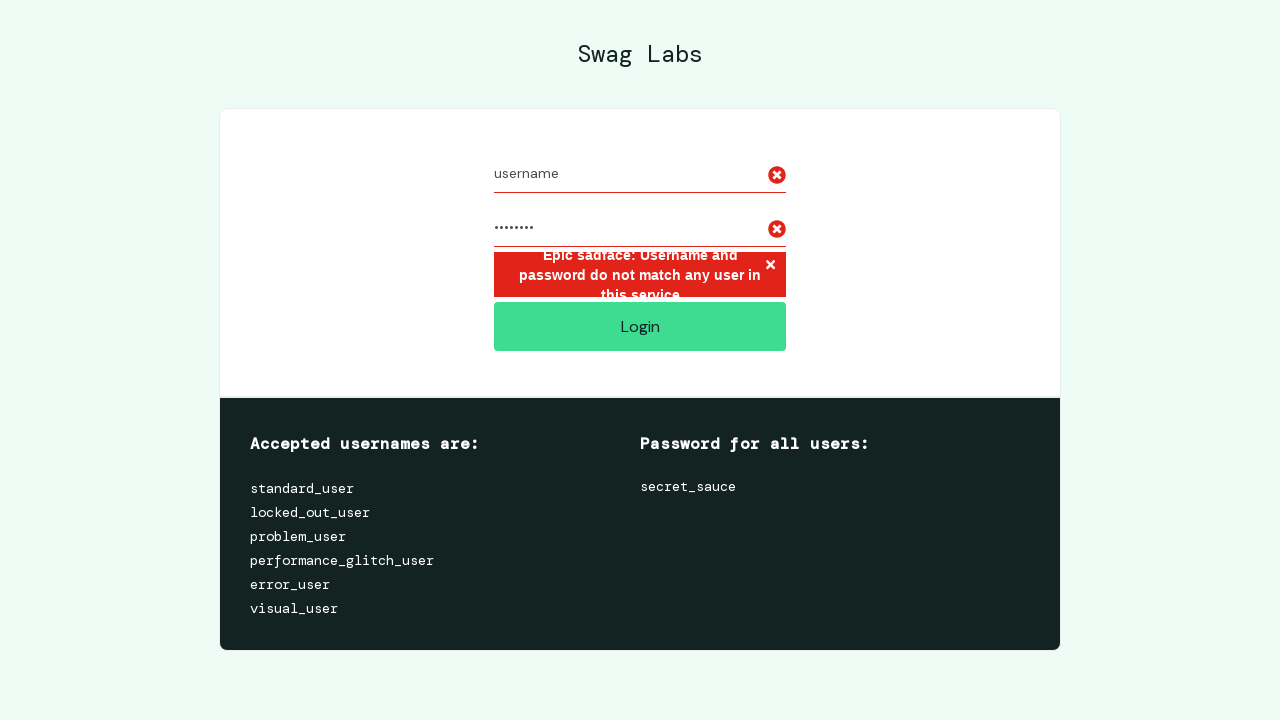